Tests alert handling functionality by clicking a button that triggers an alert and then accepting/dismissing the alert dialog

Starting URL: https://formy-project.herokuapp.com/switch-window

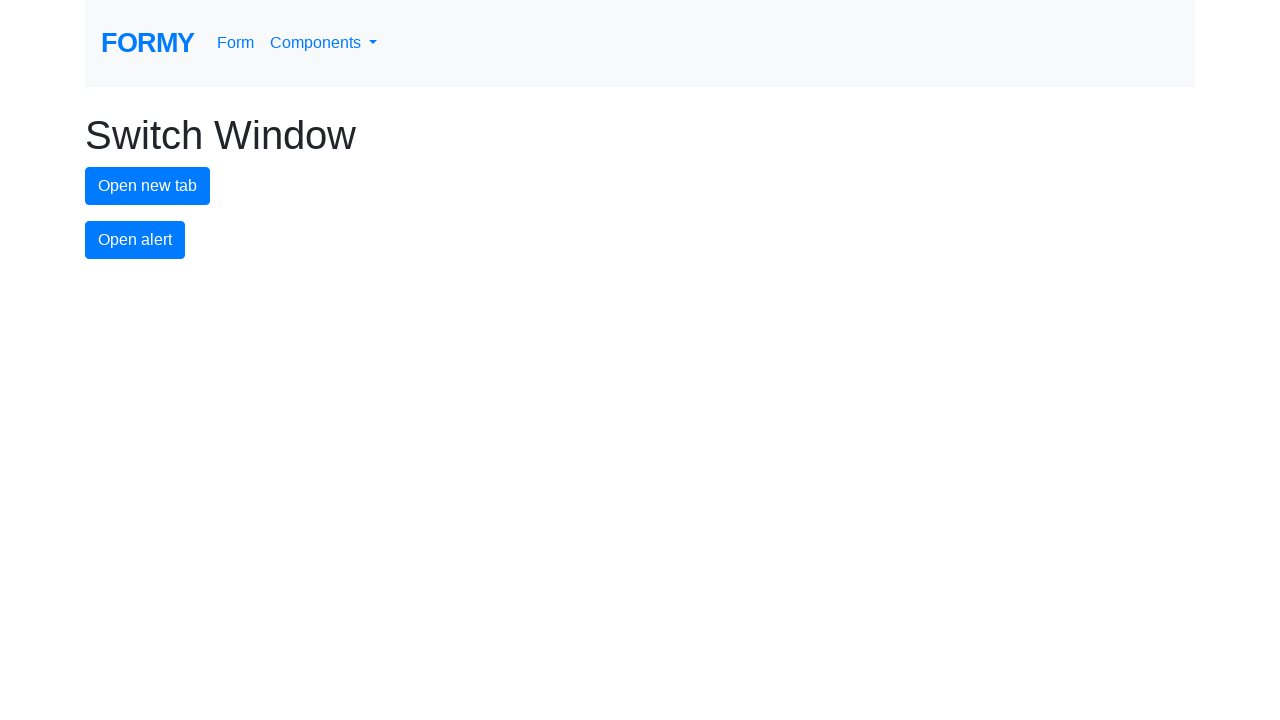

Set up dialog handler to accept alerts
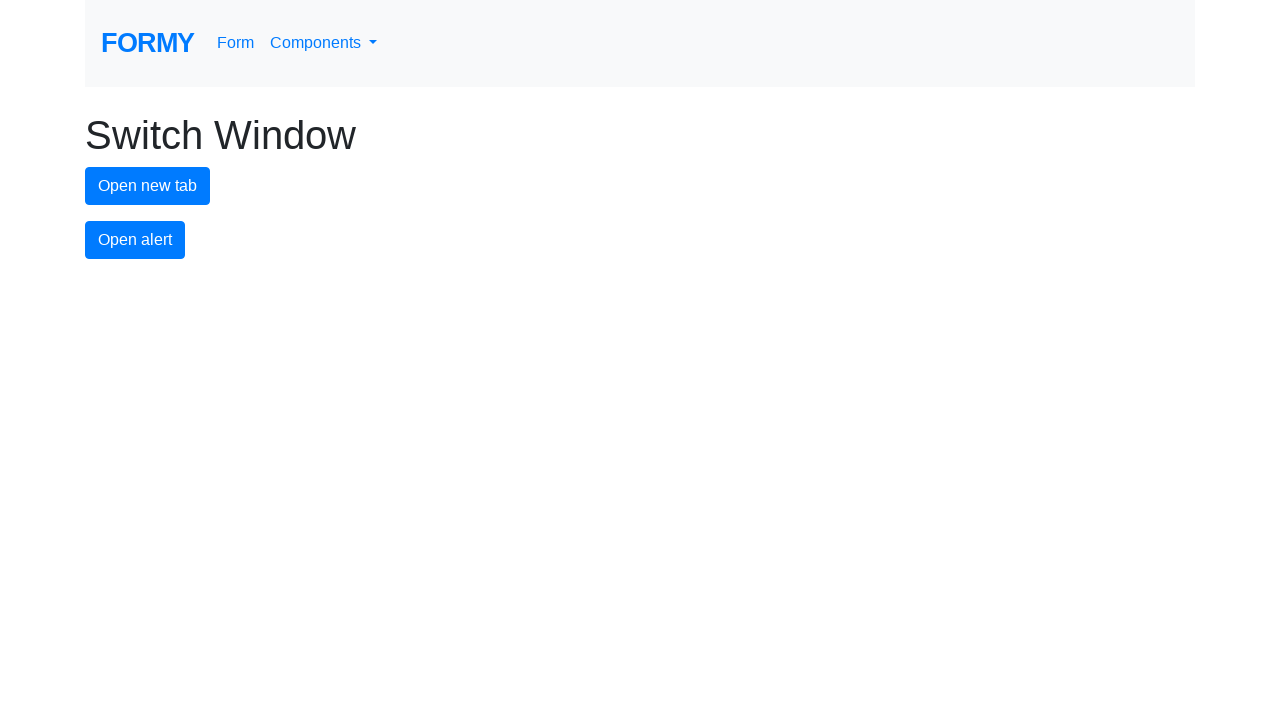

Clicked alert button to trigger alert dialog at (135, 240) on #alert-button
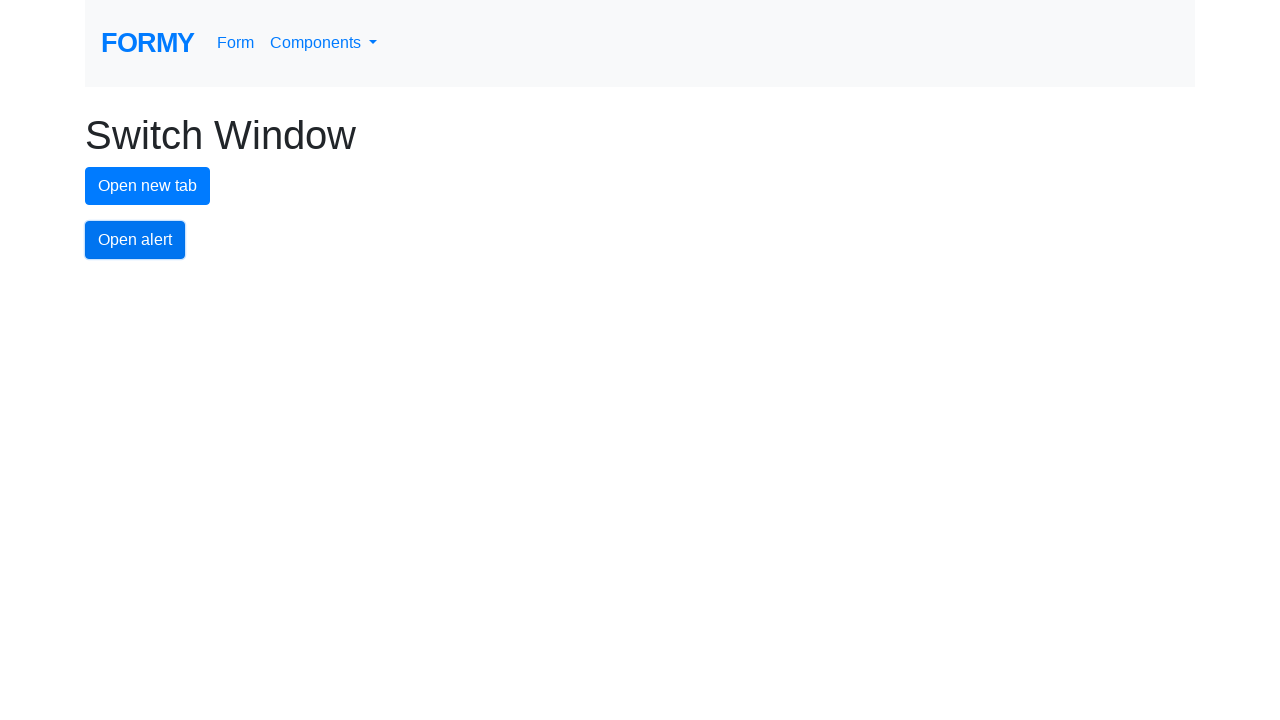

Waited for dialog handler to complete
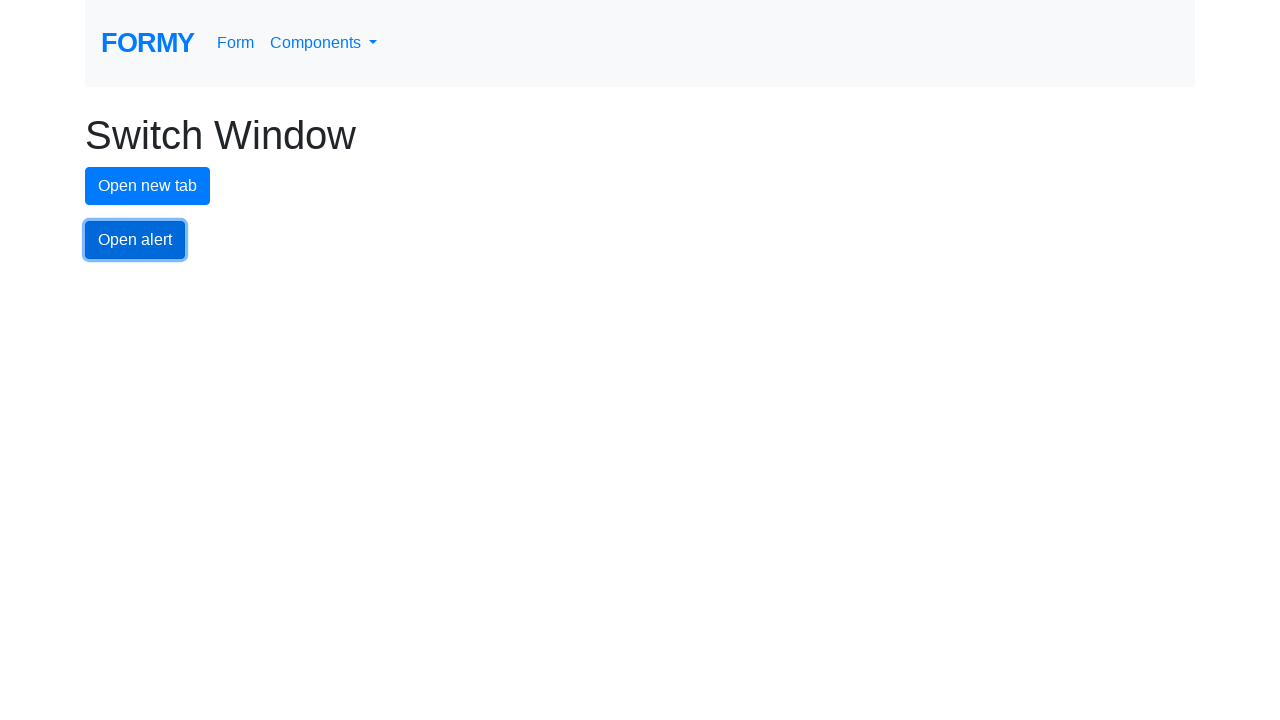

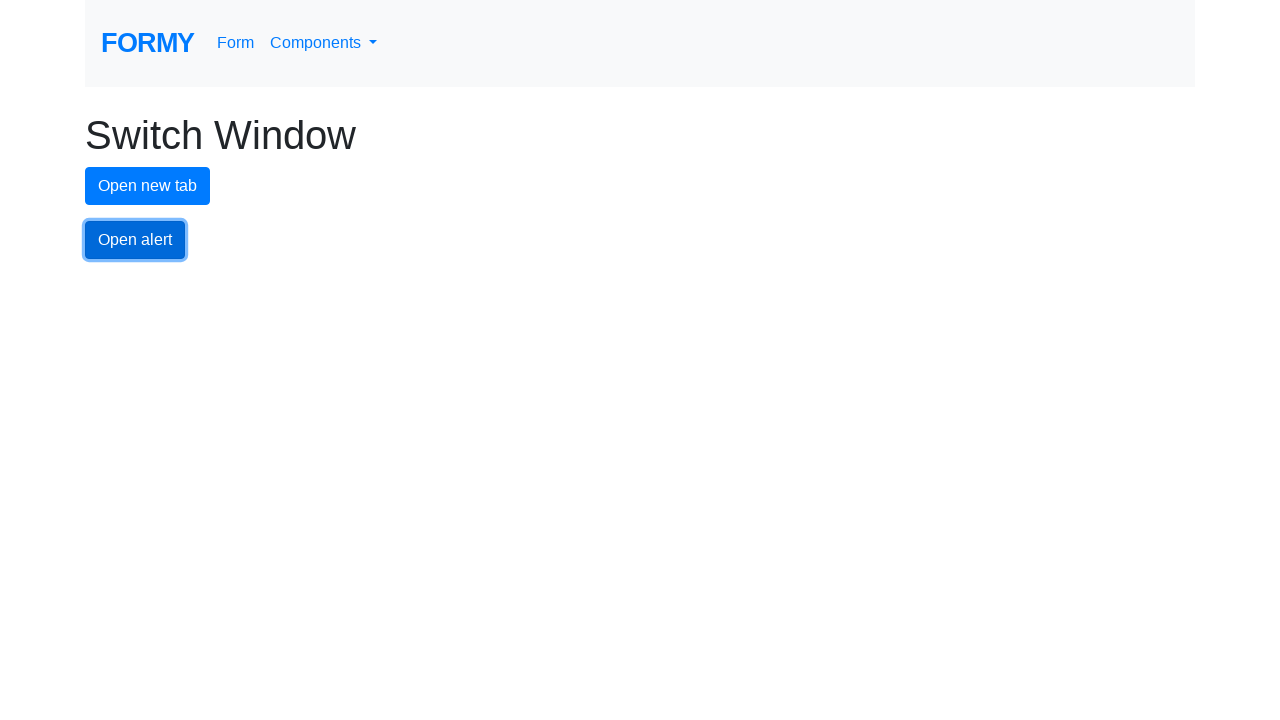